Tests hide functionality by verifying an element is visible, clicking the hide button, and confirming the element is no longer displayed

Starting URL: https://rahulshettyacademy.com/AutomationPractice/

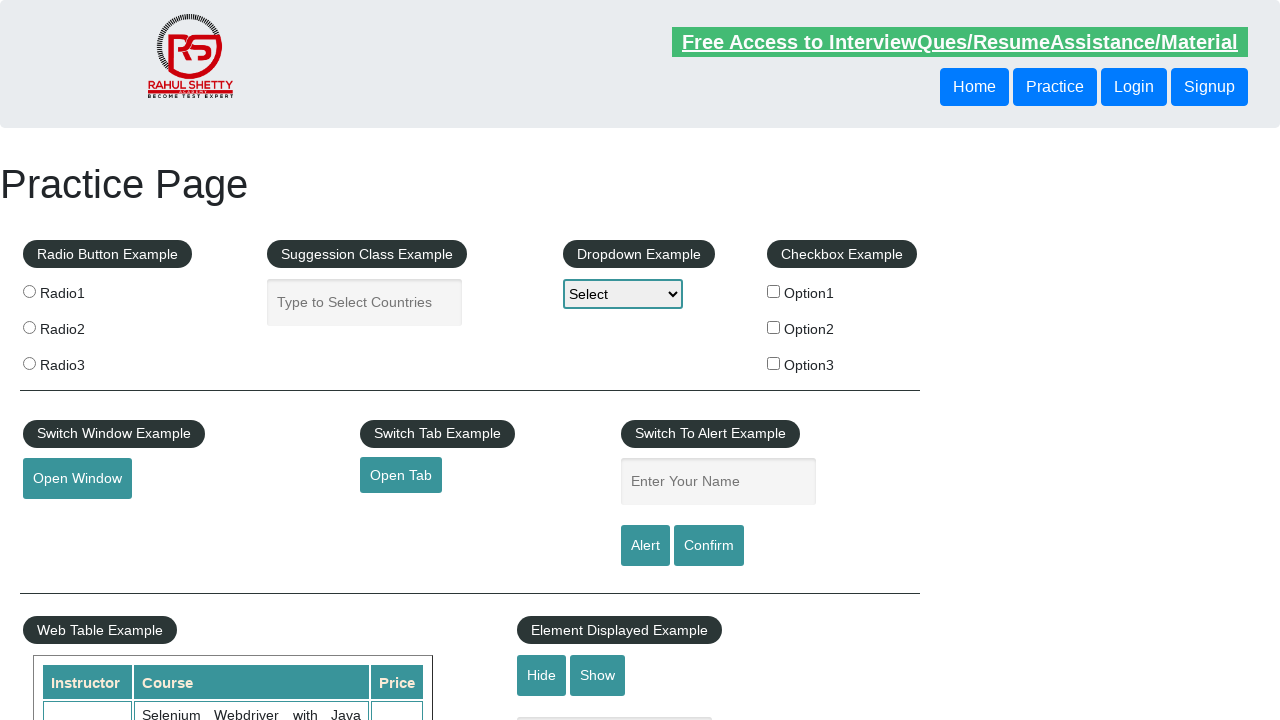

Located the text box element with id 'displayed-text'
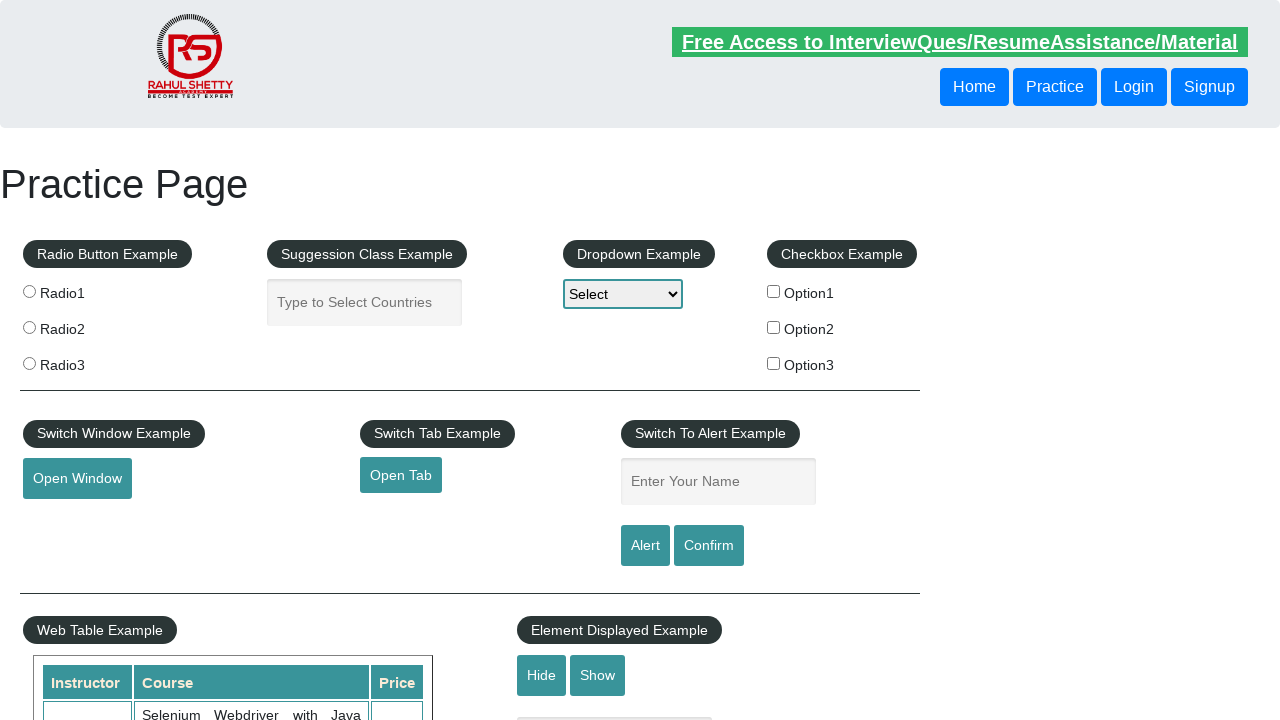

Verified that the text box is initially visible
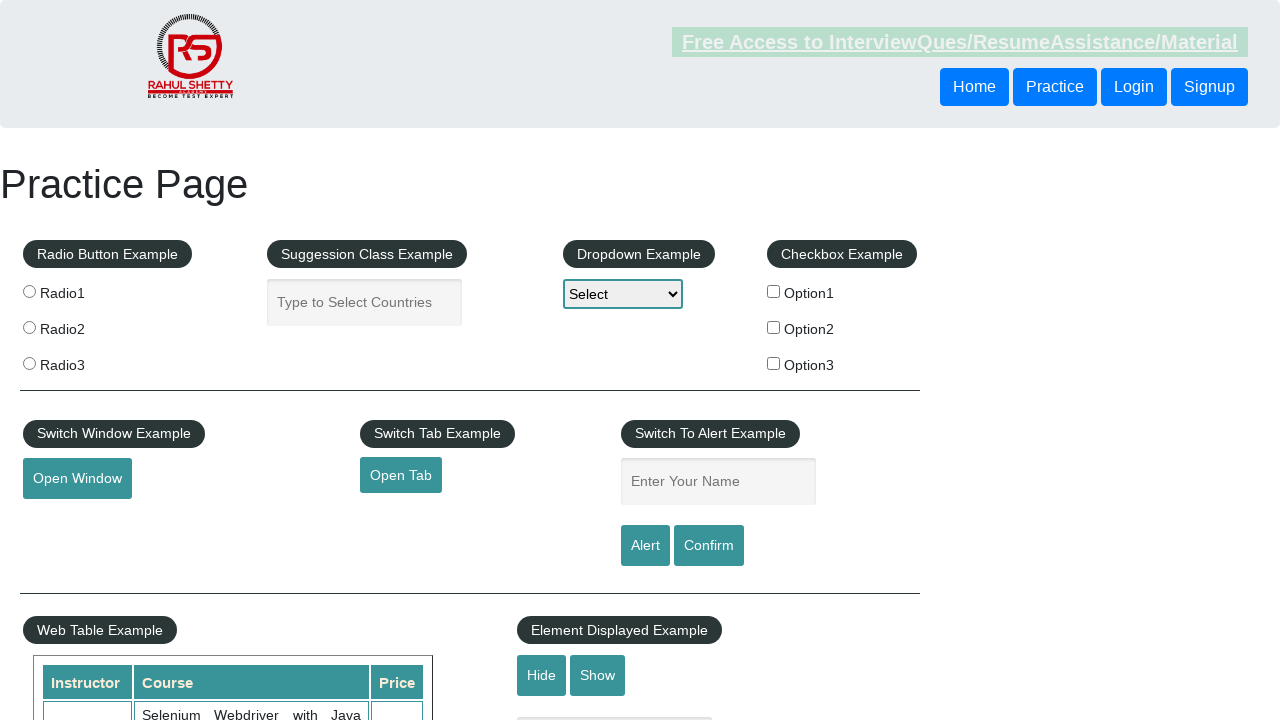

Clicked the hide button with id 'hide-textbox' at (542, 675) on #hide-textbox
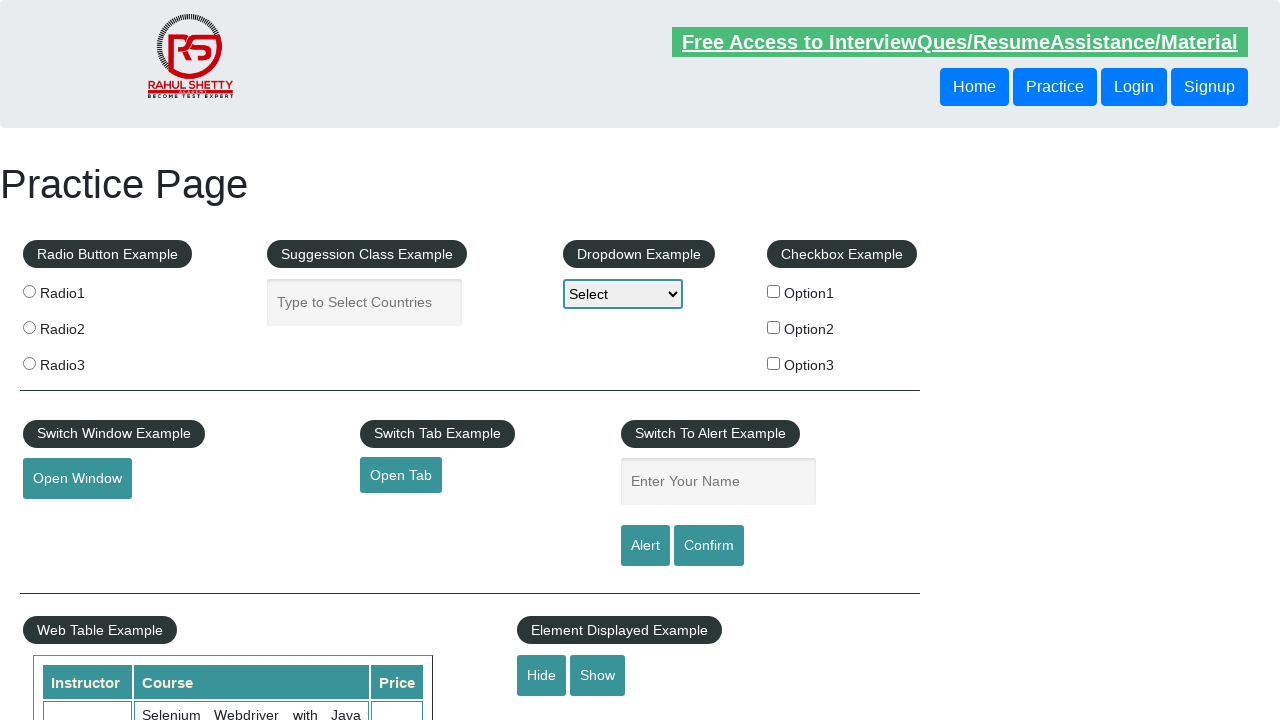

Waited 500ms for hide action to complete
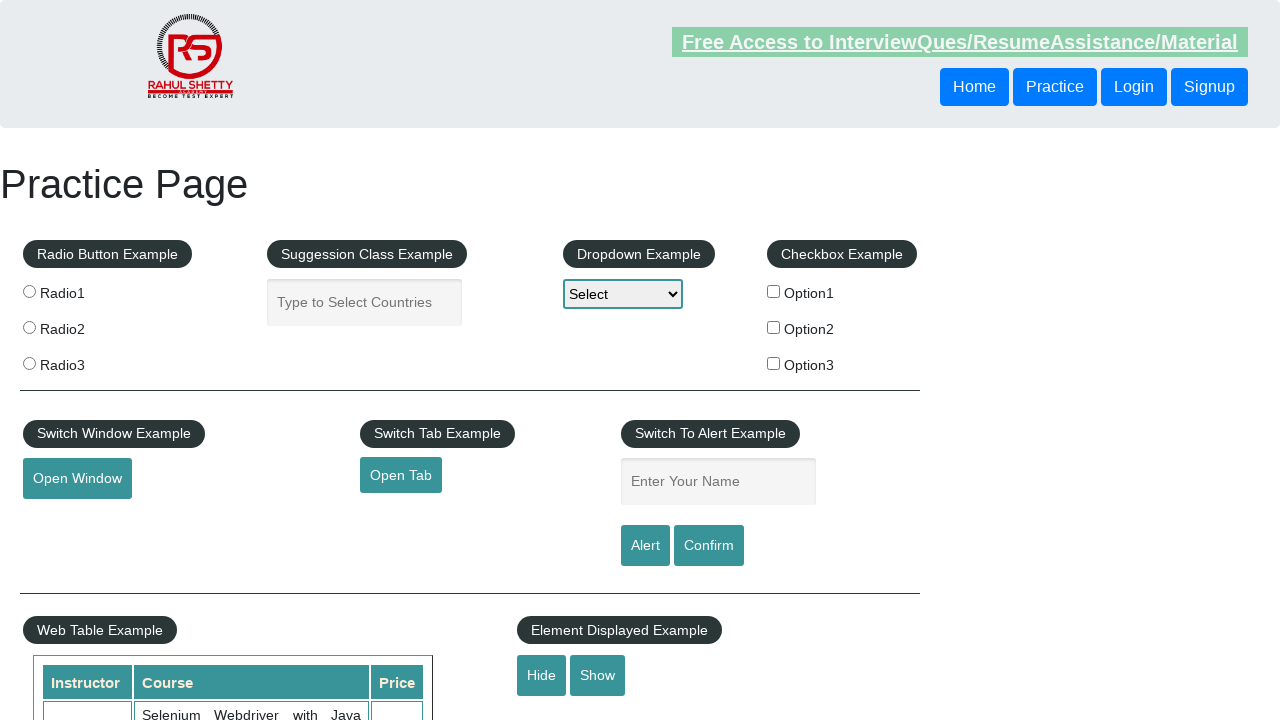

Verified that the text box is now hidden after clicking hide button
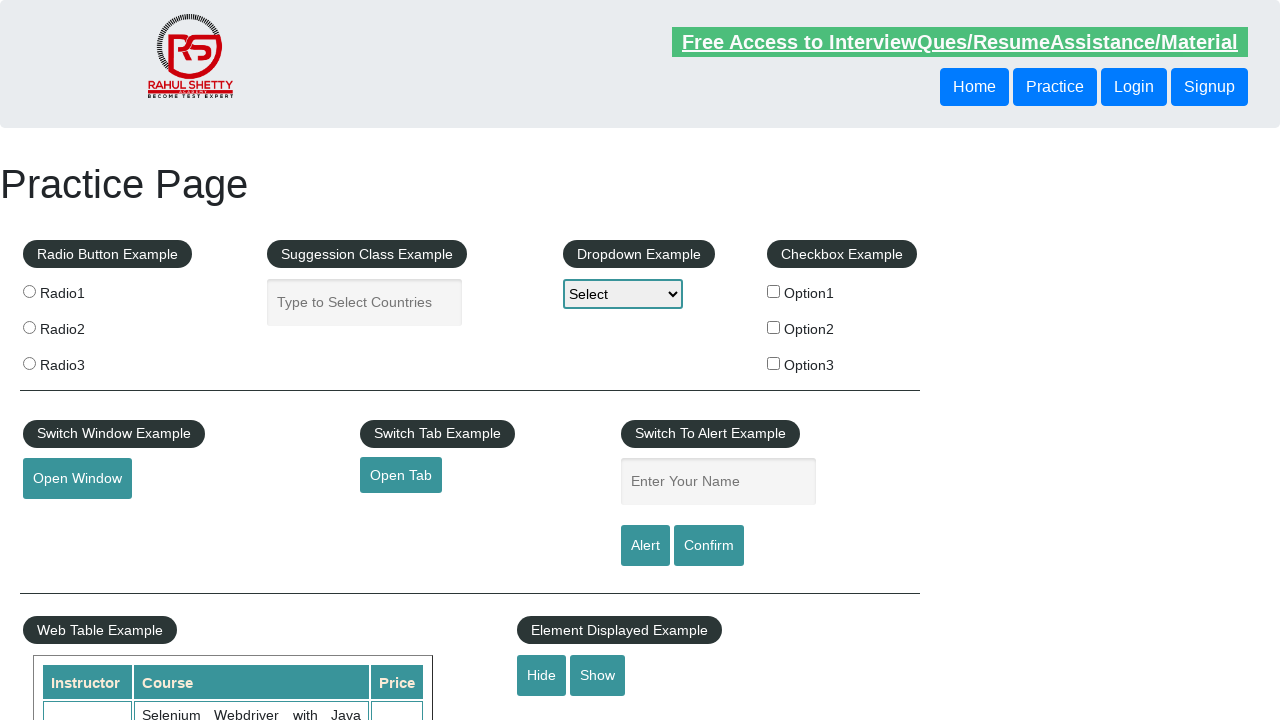

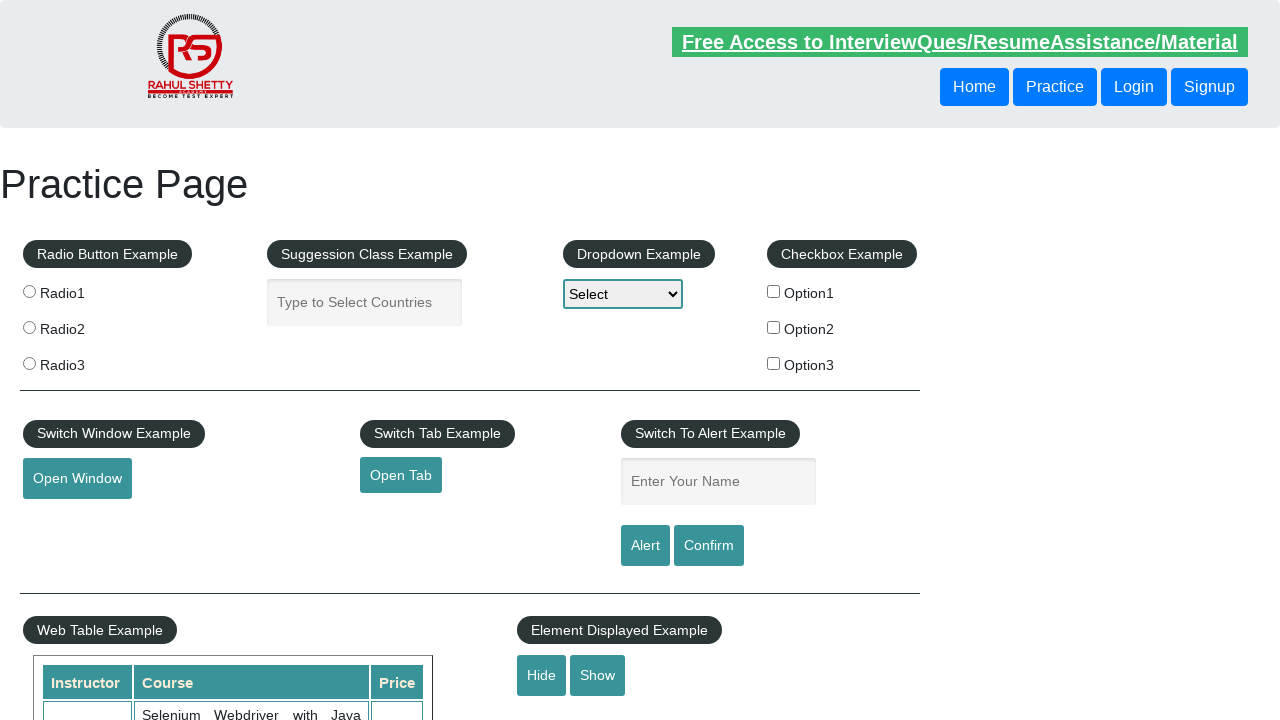